Tests progress bar with element disappear functionality by manipulating dropdown state, entering time, starting progress and resetting

Starting URL: https://demoapps.qspiders.com/ui?scenario=1

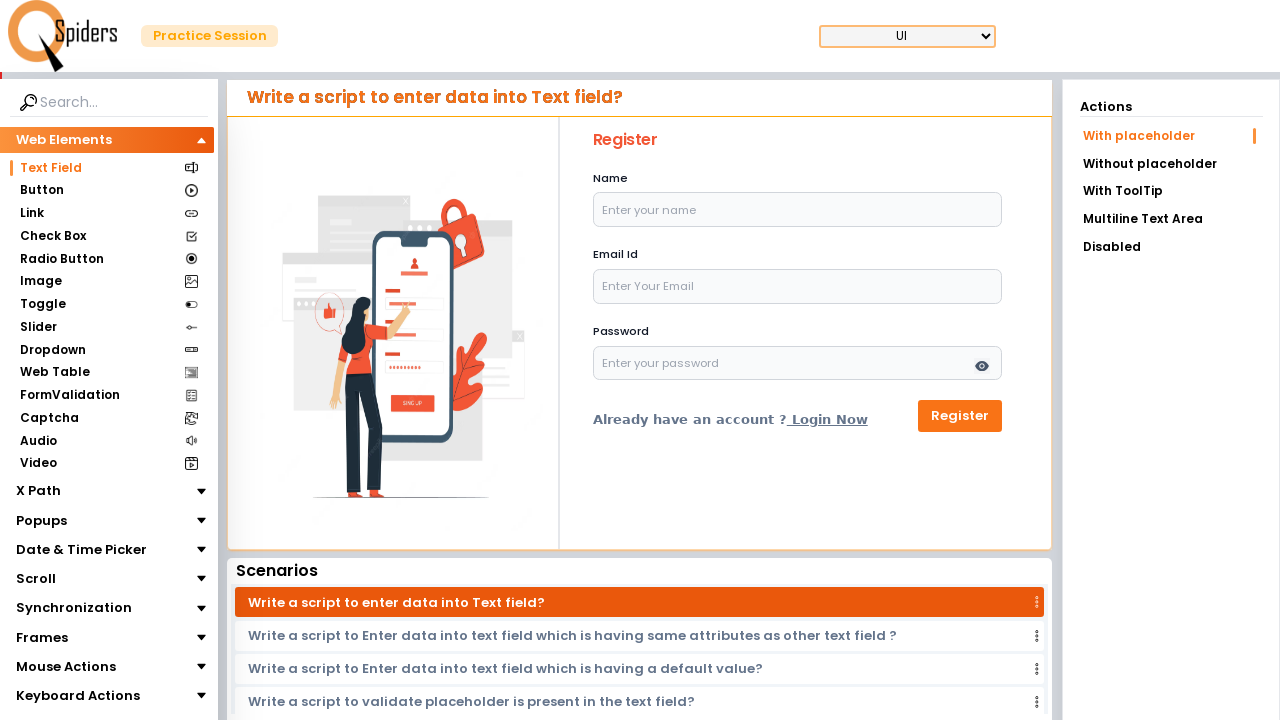

Clicked on Synchronization section at (74, 608) on xpath=//section[normalize-space()='Synchronization']
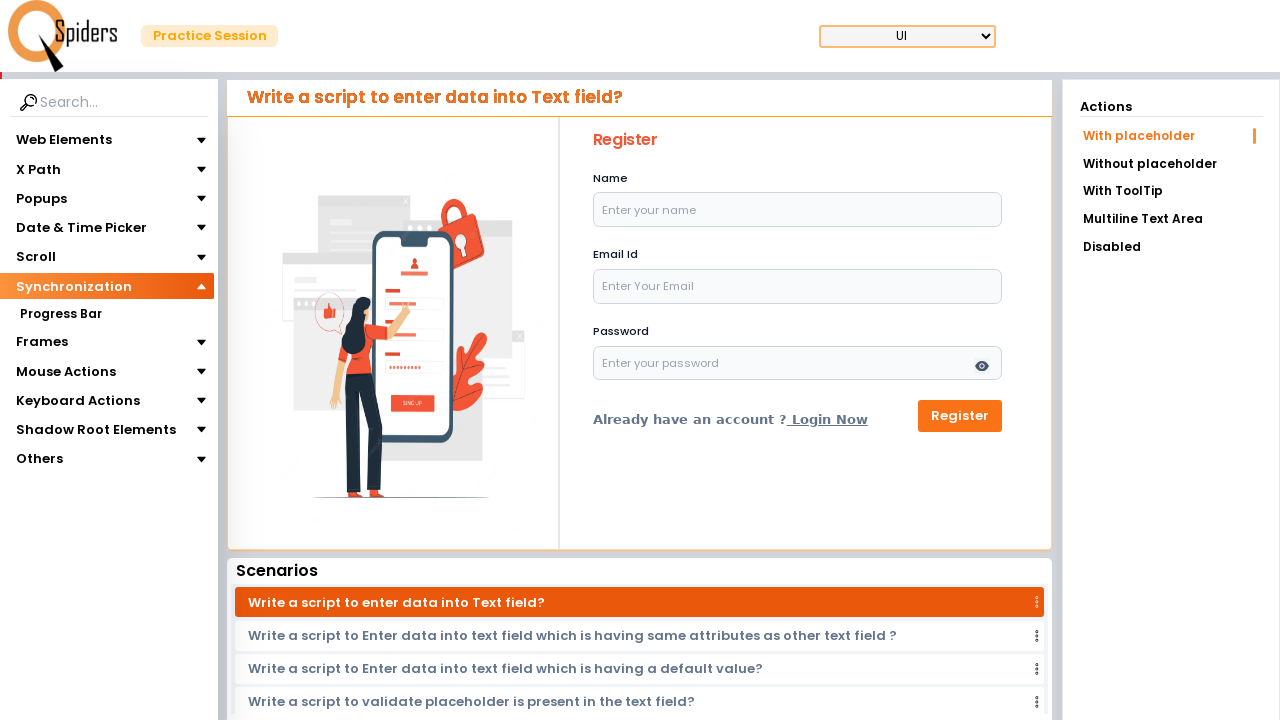

Clicked on Progress Bar section at (60, 314) on xpath=//section[normalize-space()='Progress Bar']
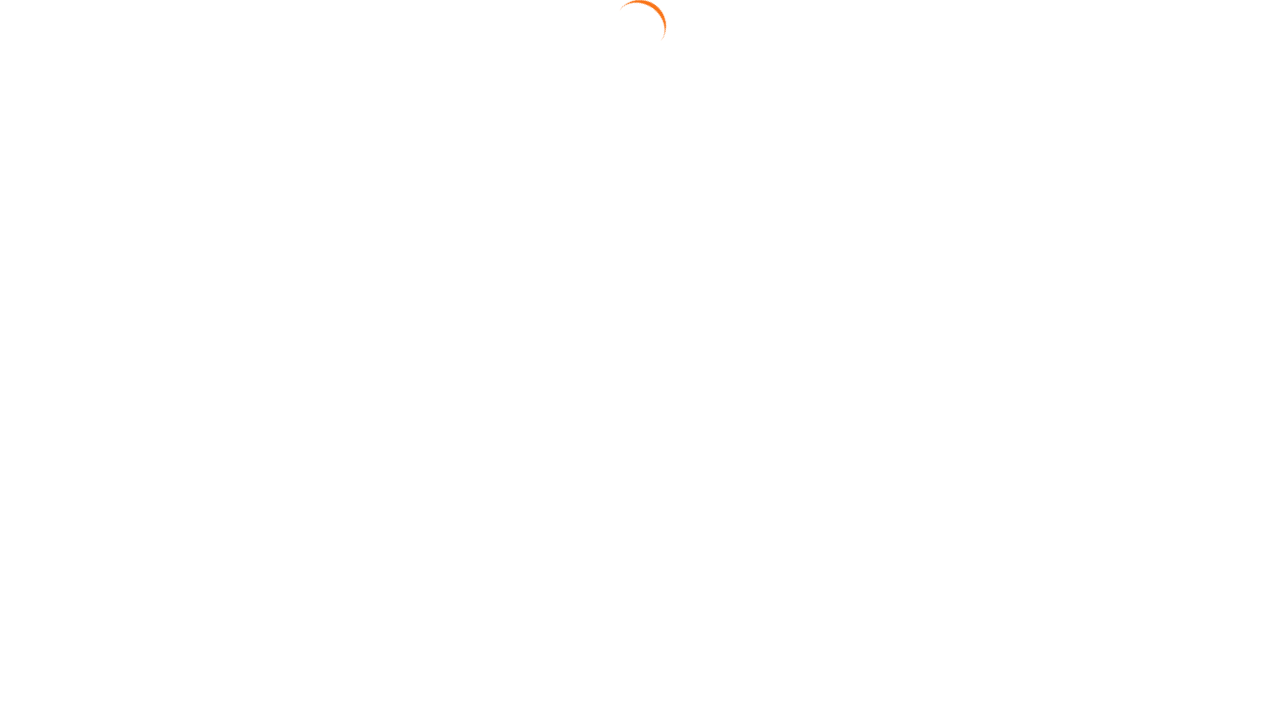

Clicked on With Element Disappear tab at (1171, 224) on xpath=//a[.='With Element Disappear']
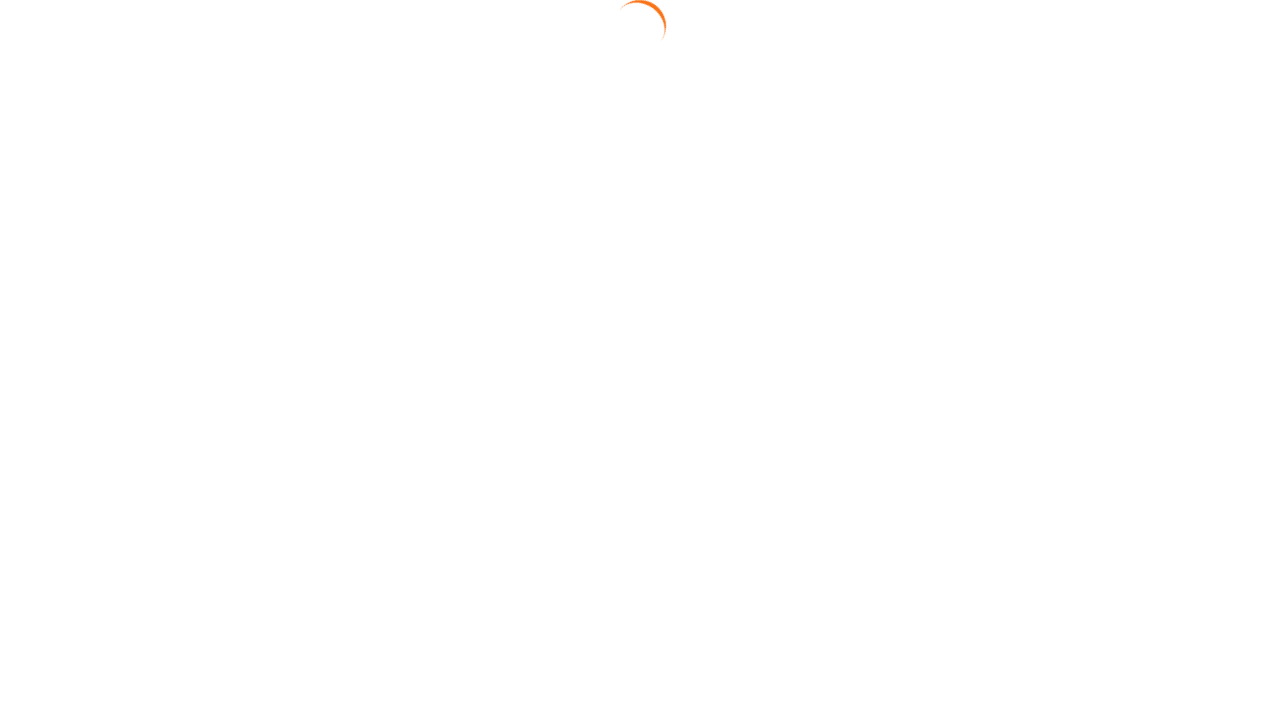

Waited for dropdown selector to be available
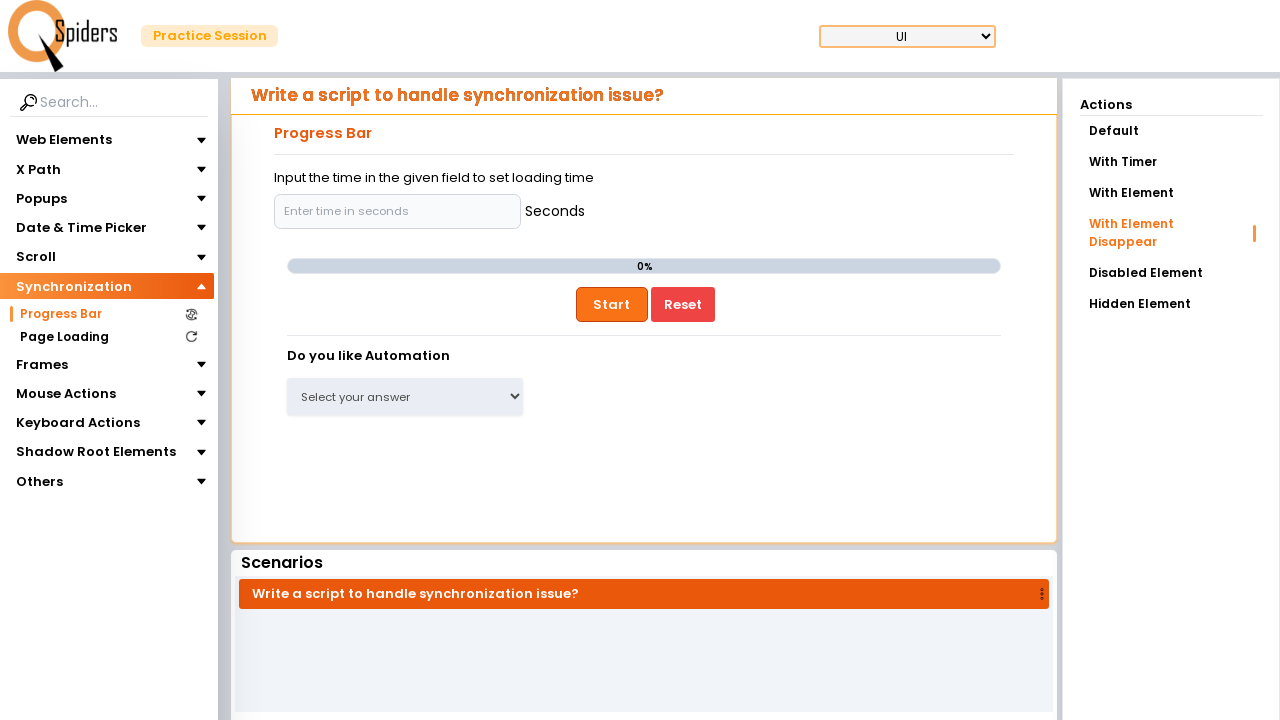

Removed disabled attribute from dropdown using JavaScript
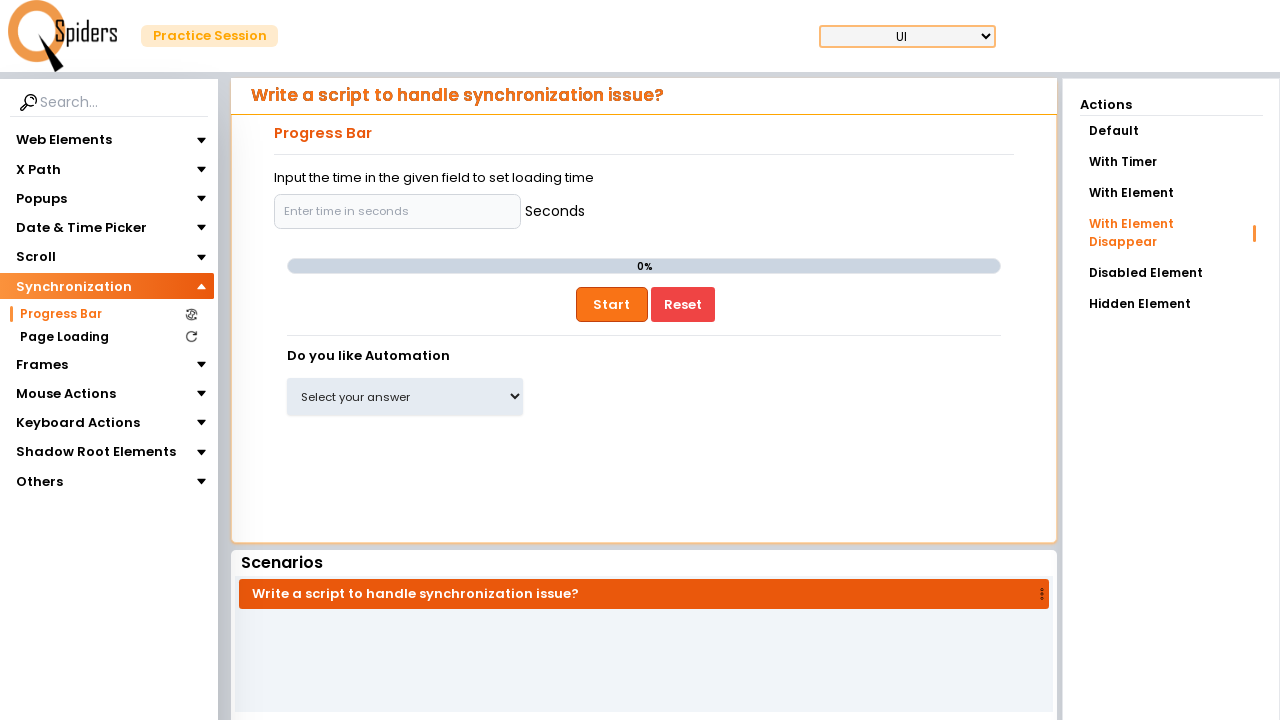

Selected 'Yes' from dropdown on (//select)[2]
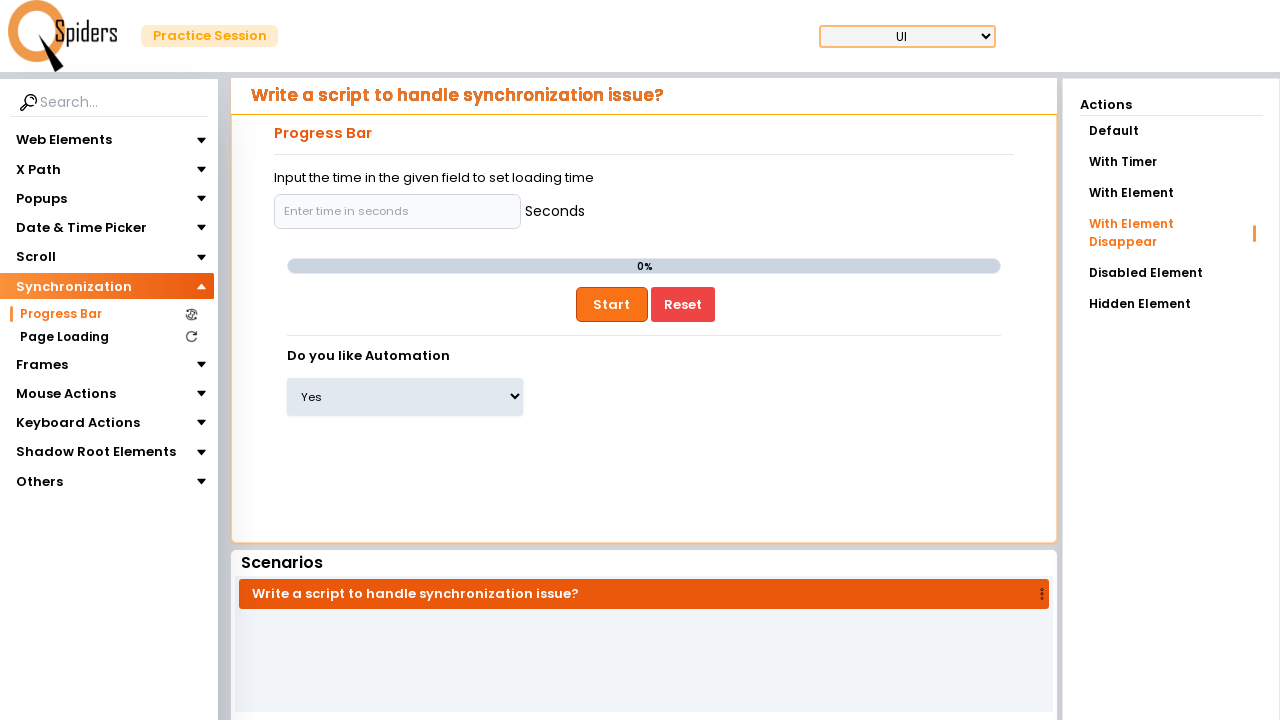

Entered '5' seconds in the time input field on //input[@placeholder='Enter time in seconds']
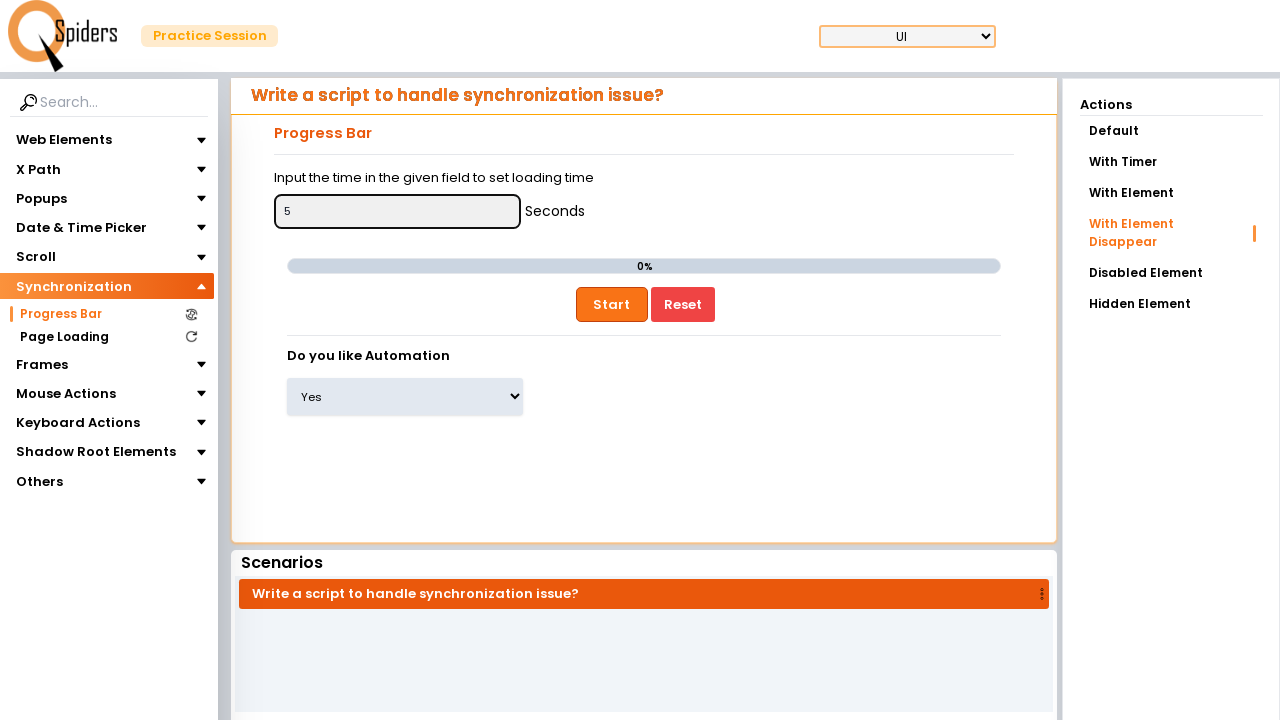

Clicked Start button to begin progress at (612, 304) on xpath=//button[normalize-space()='Start']
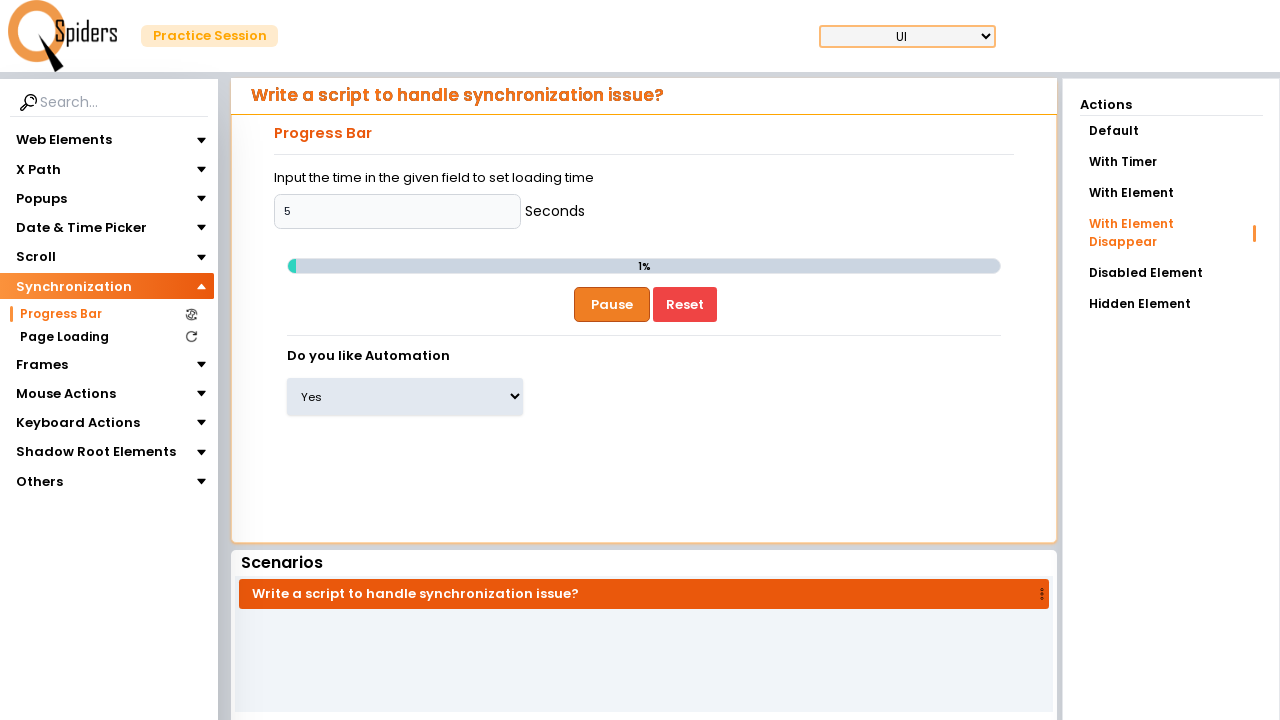

Waited for progress bar to complete and Start button to reappear
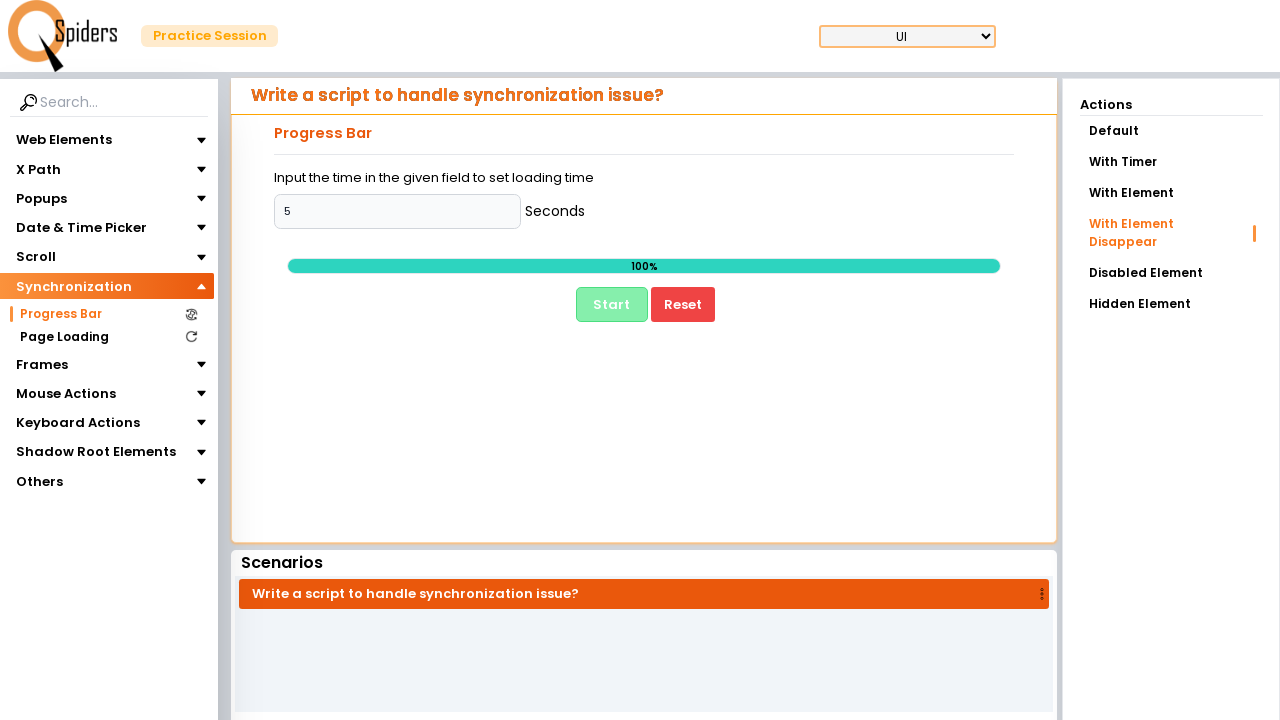

Clicked Reset button to reset progress bar at (683, 304) on xpath=//button[normalize-space()='Reset']
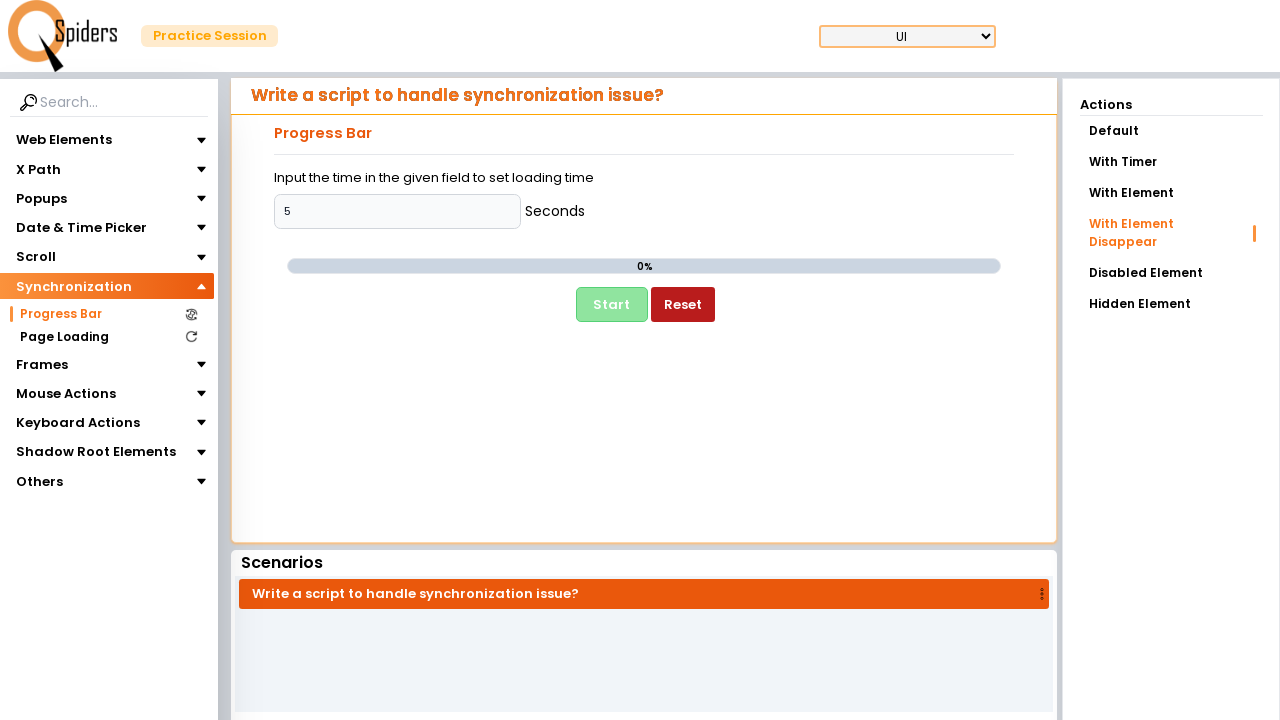

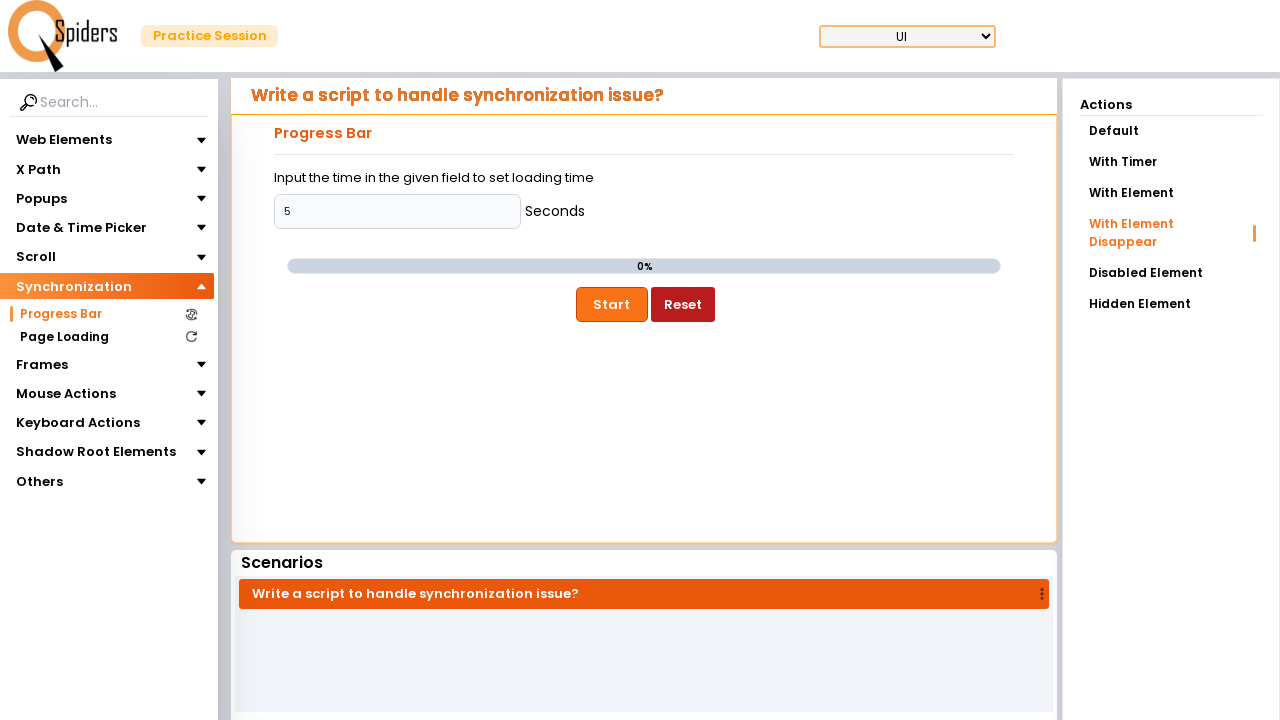